Tests that the age field validation rejects values greater than 80 and displays an error message

Starting URL: https://www.calculator.net/carbohydrate-calculator.html

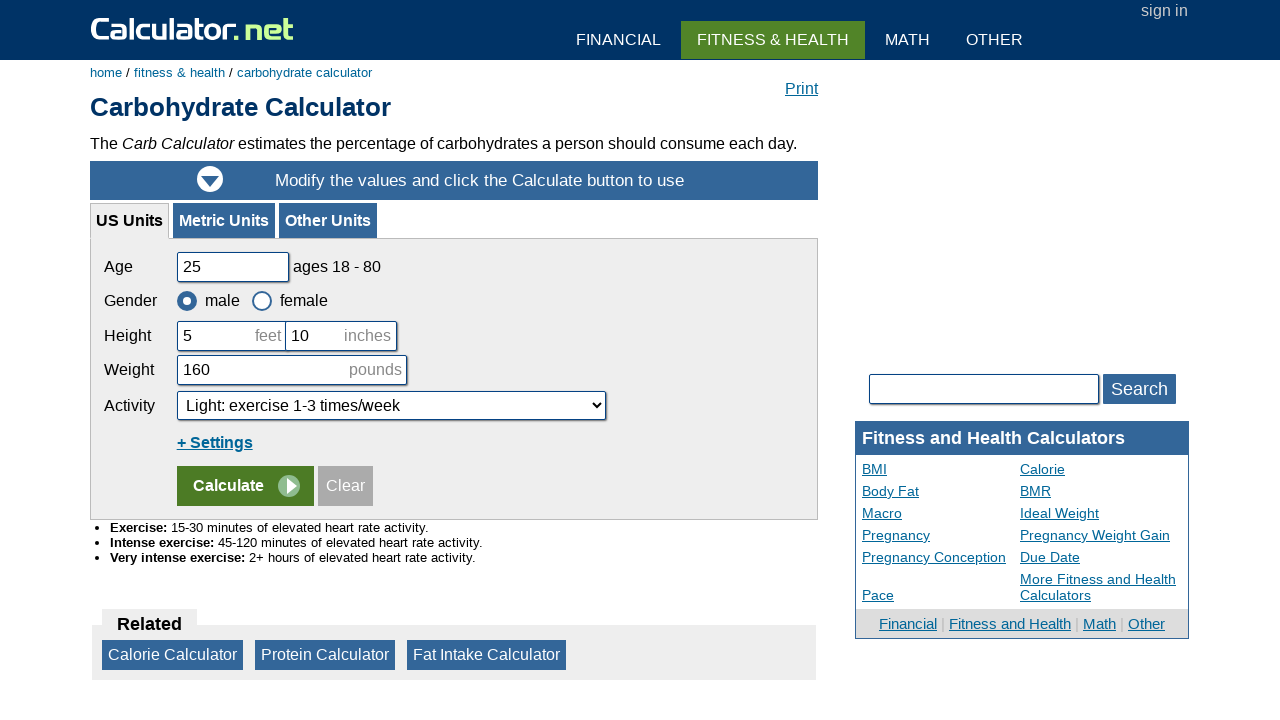

Cleared the age input field on input[name='cage']
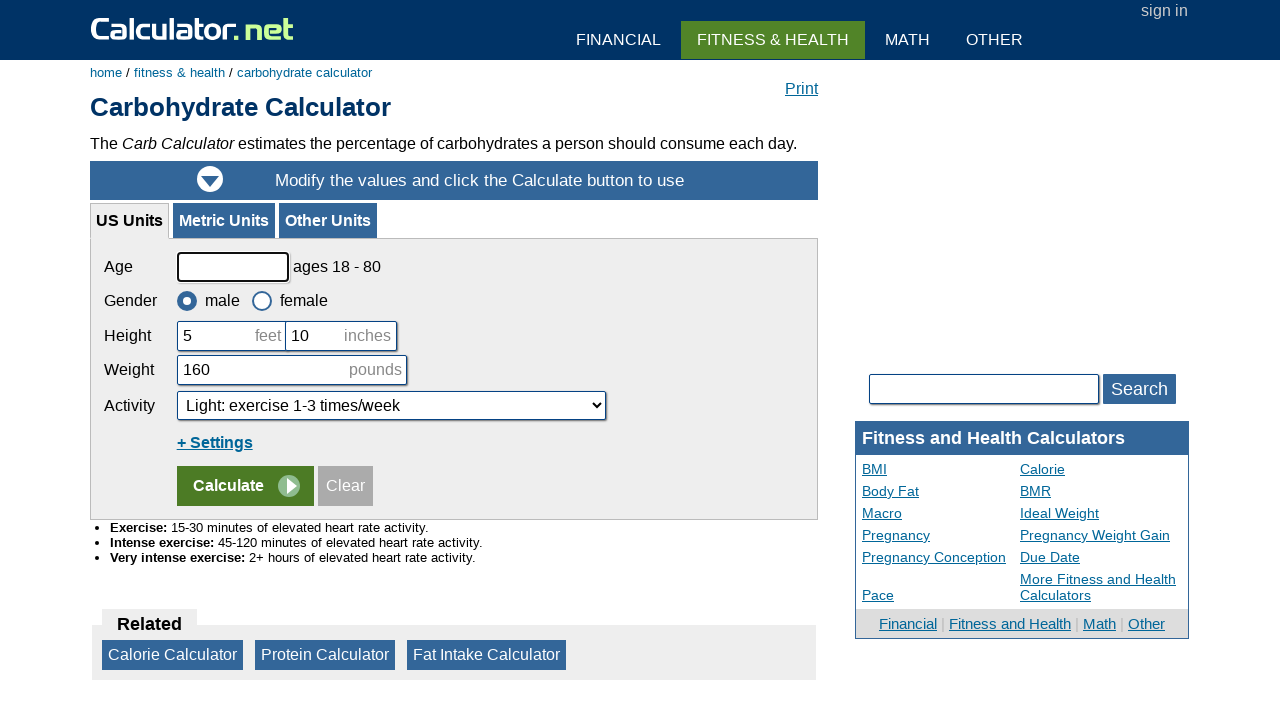

Filled age input field with invalid value '81' on input[name='cage']
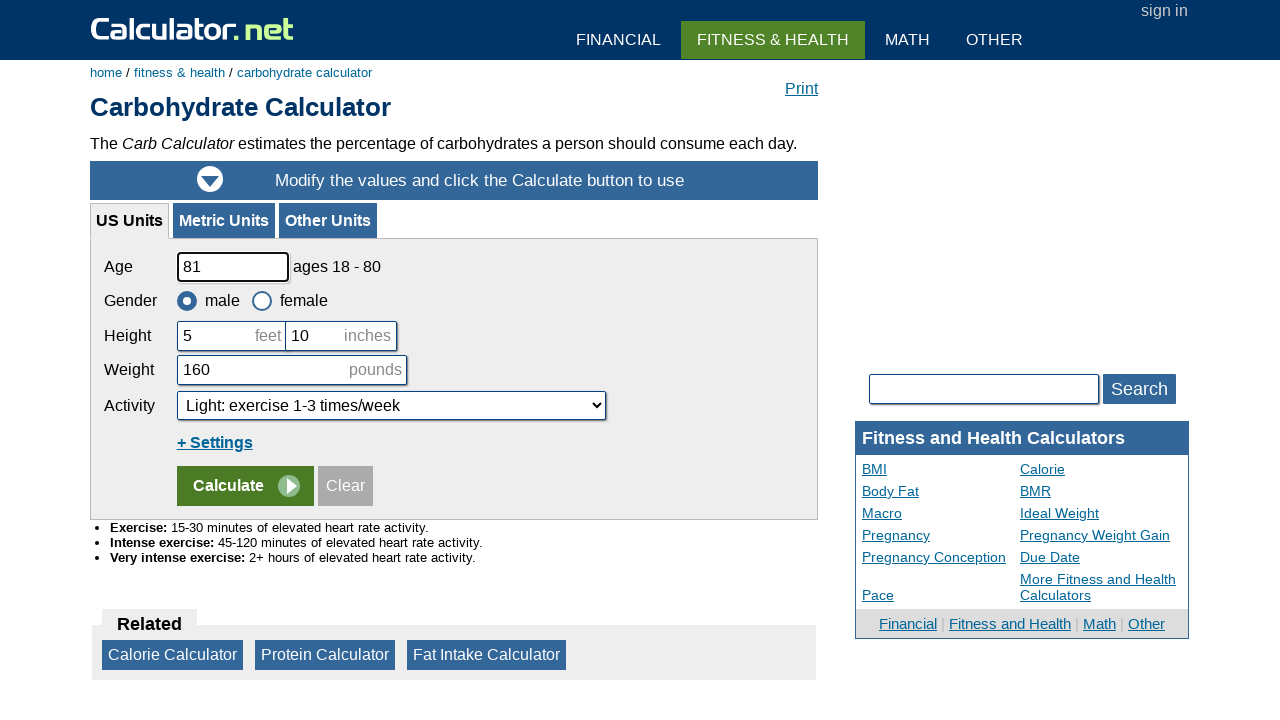

Clicked Calculate button to trigger validation at (245, 486) on input[value='Calculate']
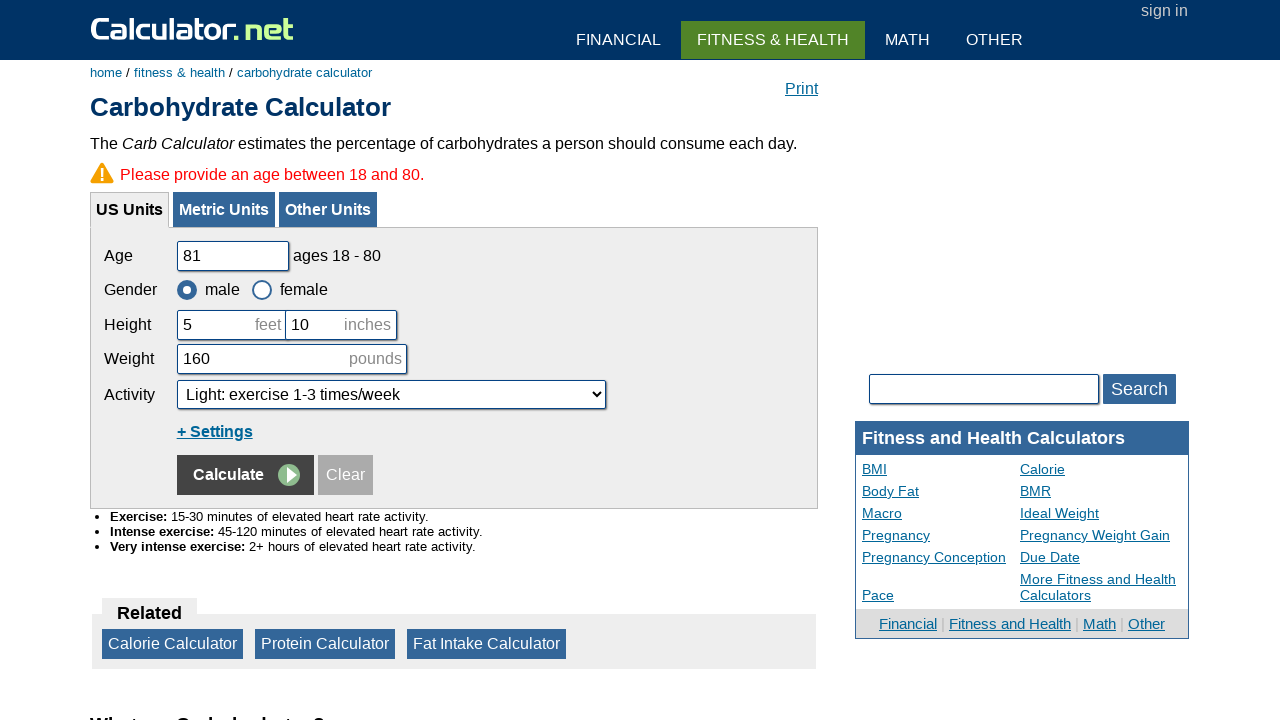

Error message appeared confirming age field validation rejected value greater than 80
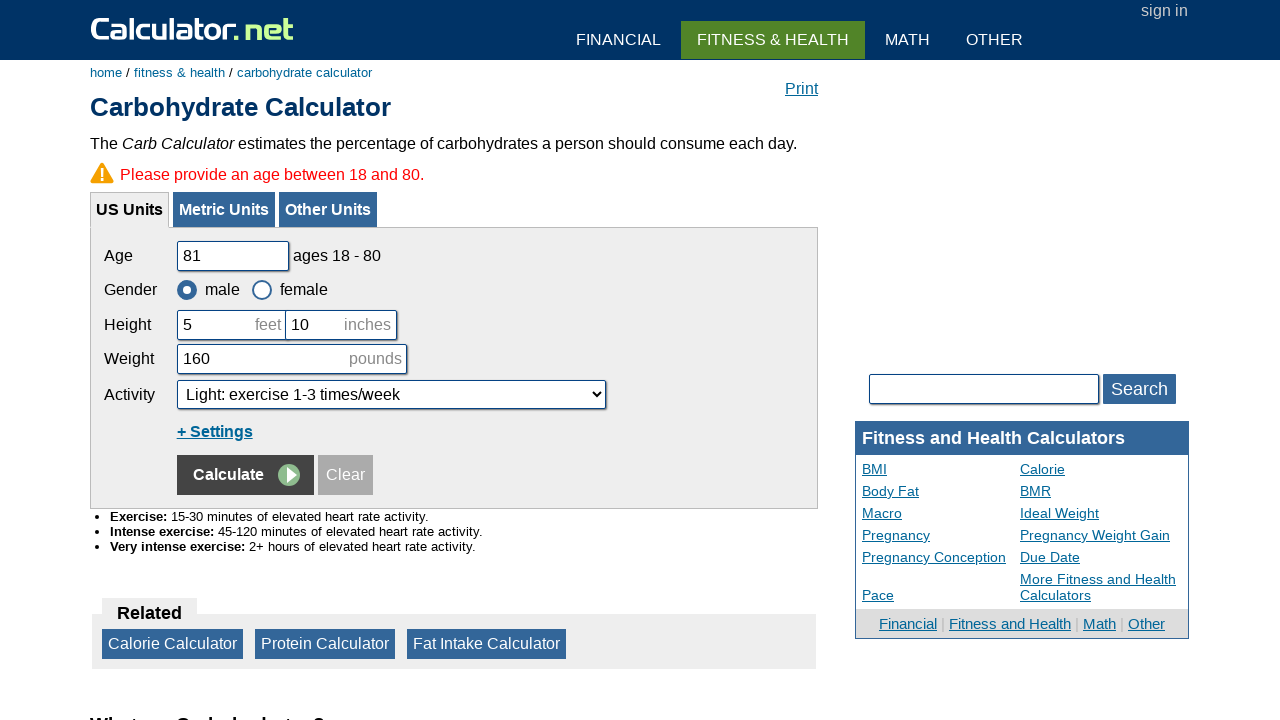

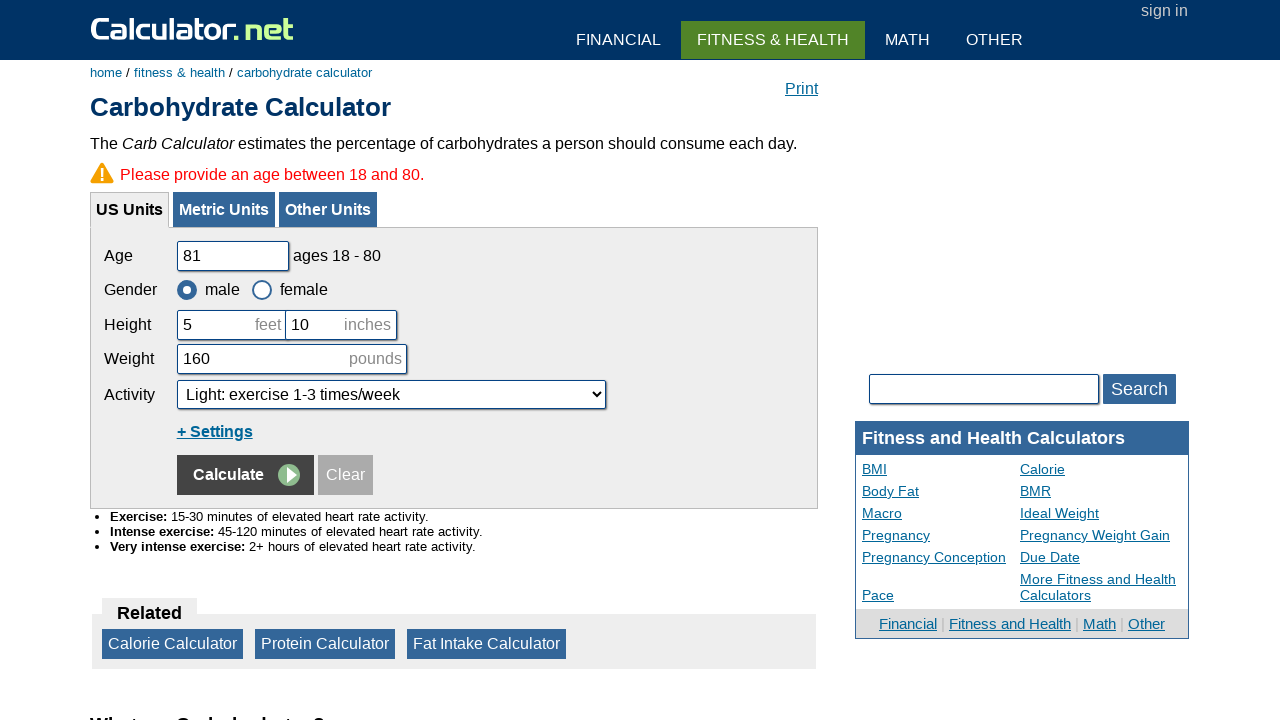